Tests that todo data persists after page reload

Starting URL: https://demo.playwright.dev/todomvc

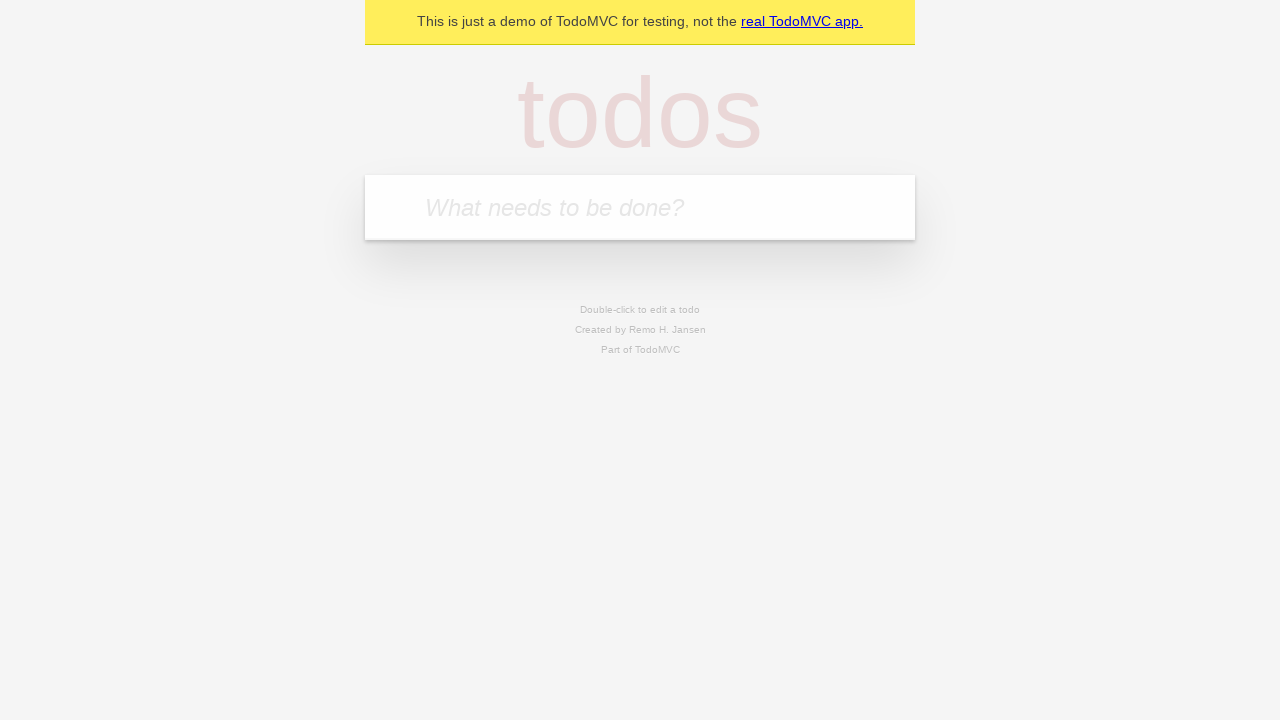

Located the 'What needs to be done?' input field
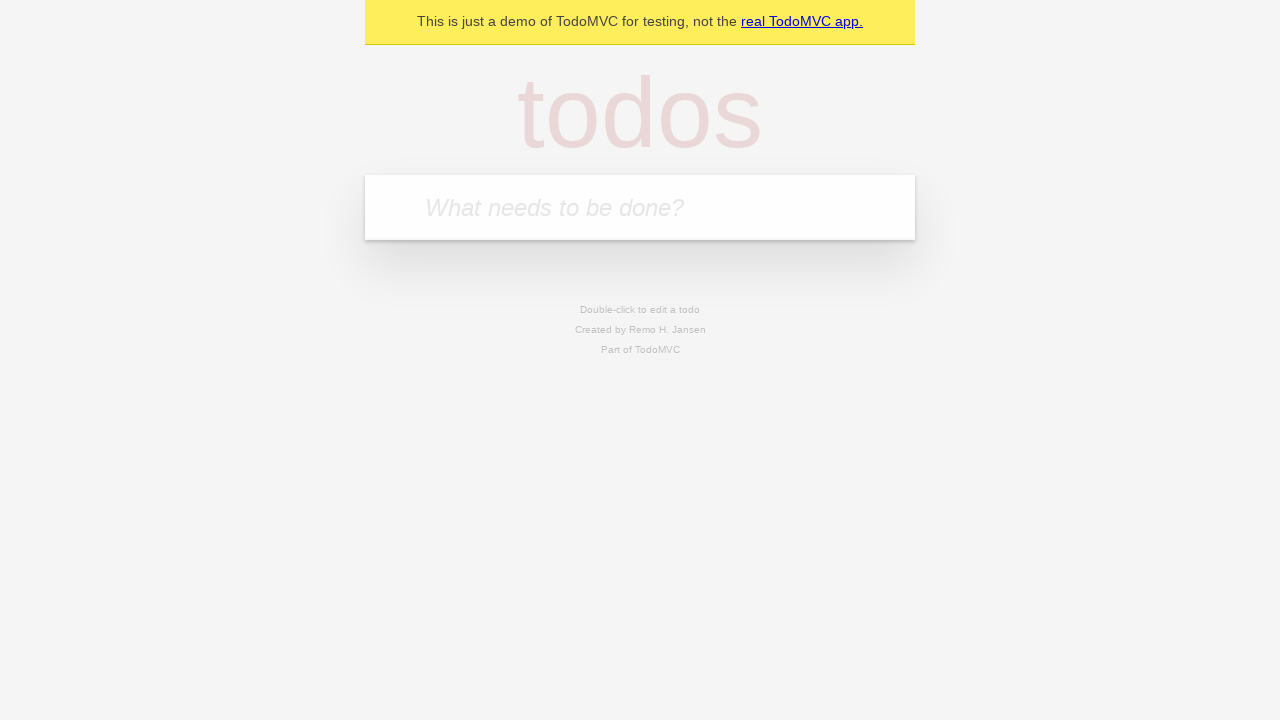

Filled todo input with 'buy some cheese' on internal:attr=[placeholder="What needs to be done?"i]
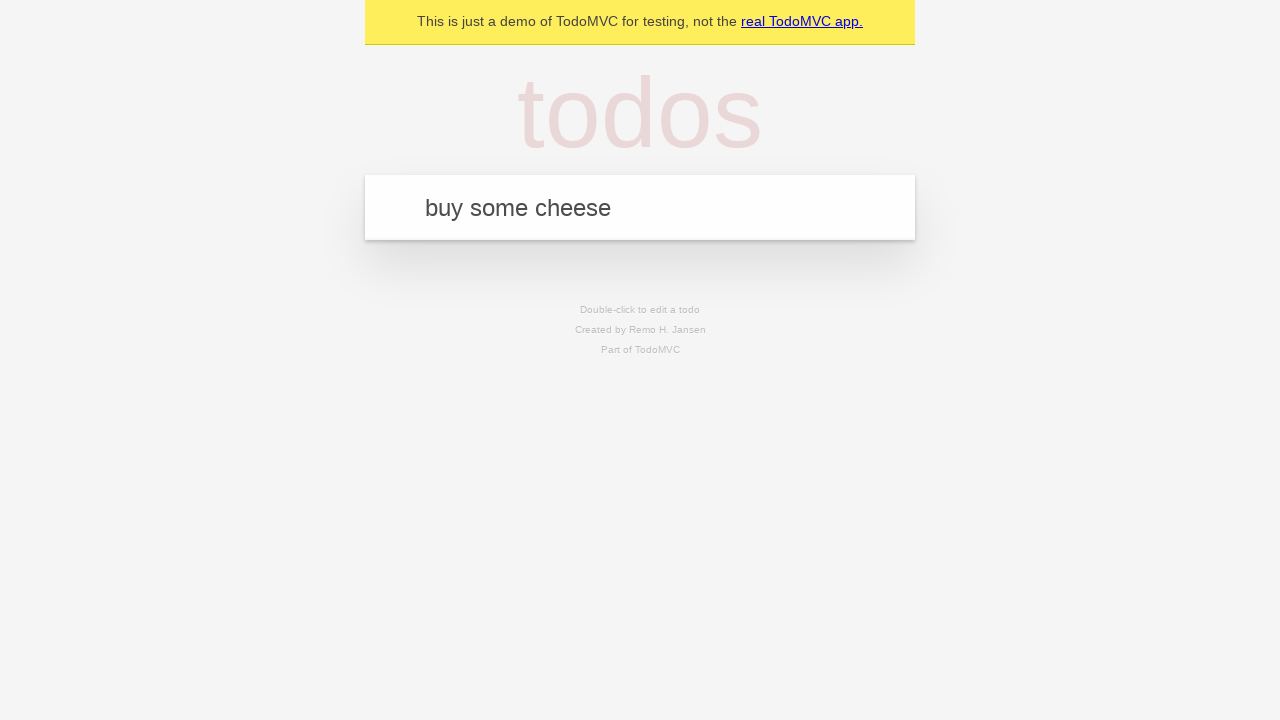

Pressed Enter to add todo 'buy some cheese' on internal:attr=[placeholder="What needs to be done?"i]
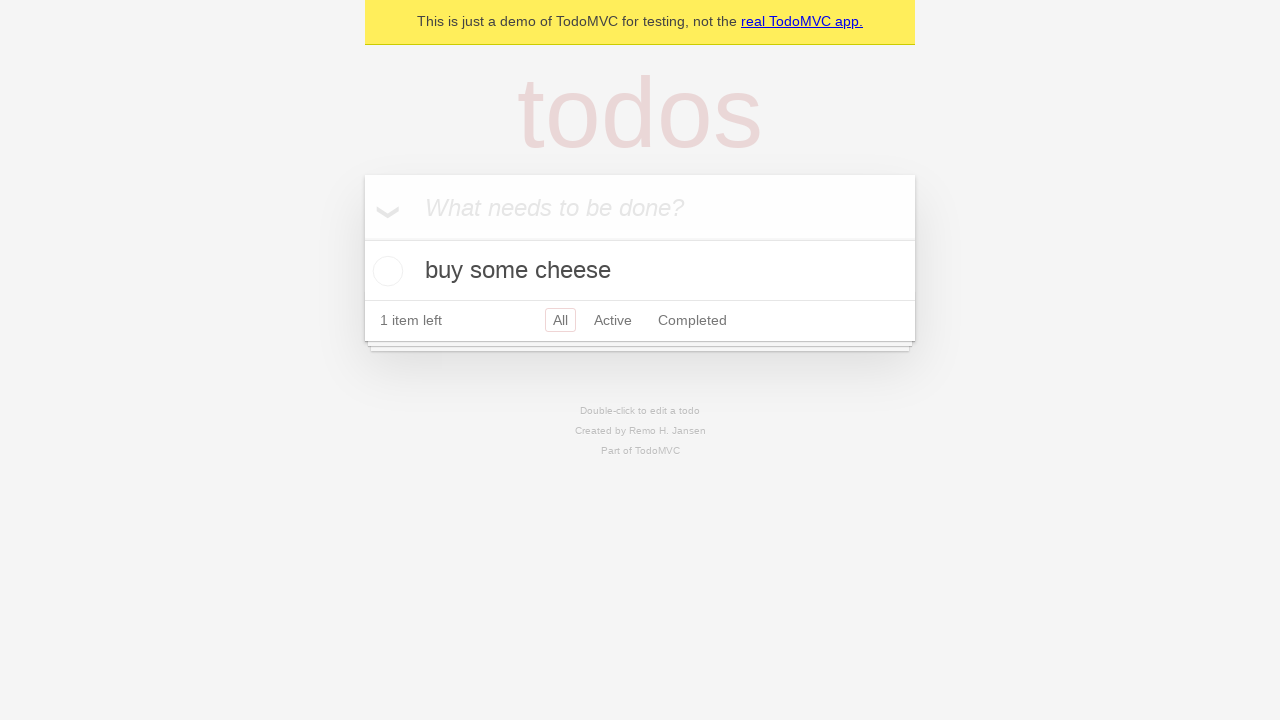

Filled todo input with 'feed the cat' on internal:attr=[placeholder="What needs to be done?"i]
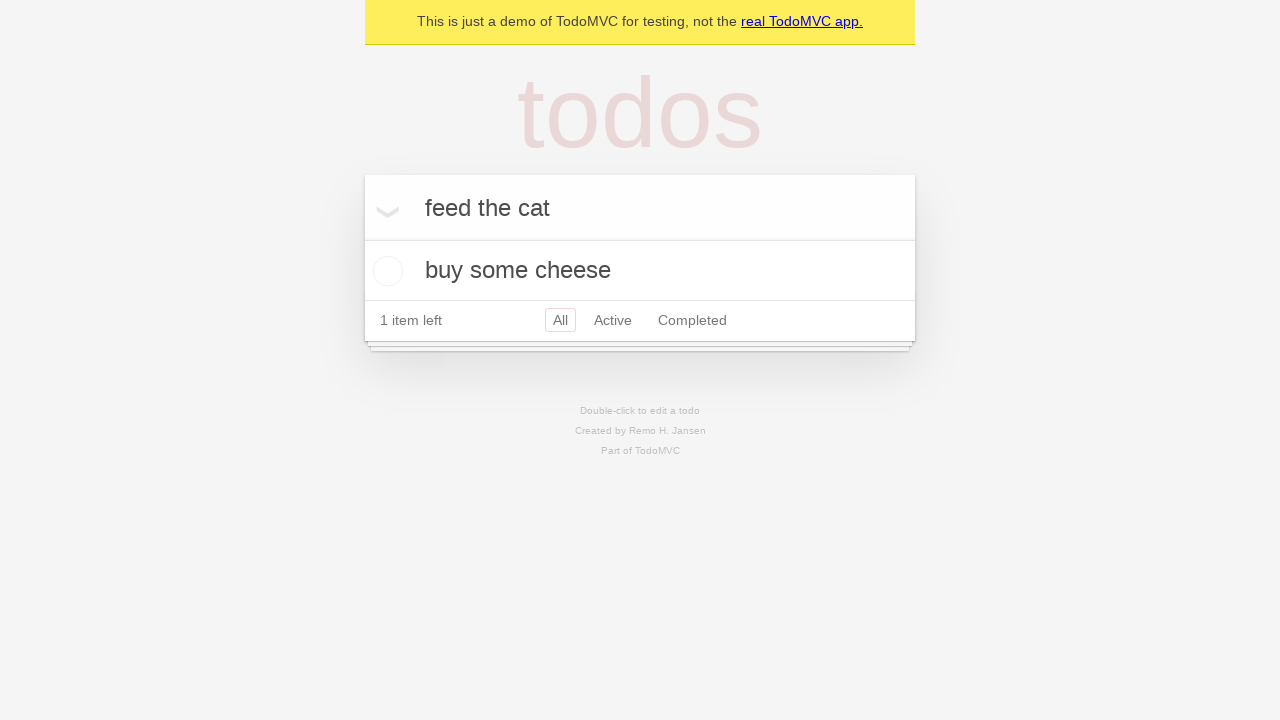

Pressed Enter to add todo 'feed the cat' on internal:attr=[placeholder="What needs to be done?"i]
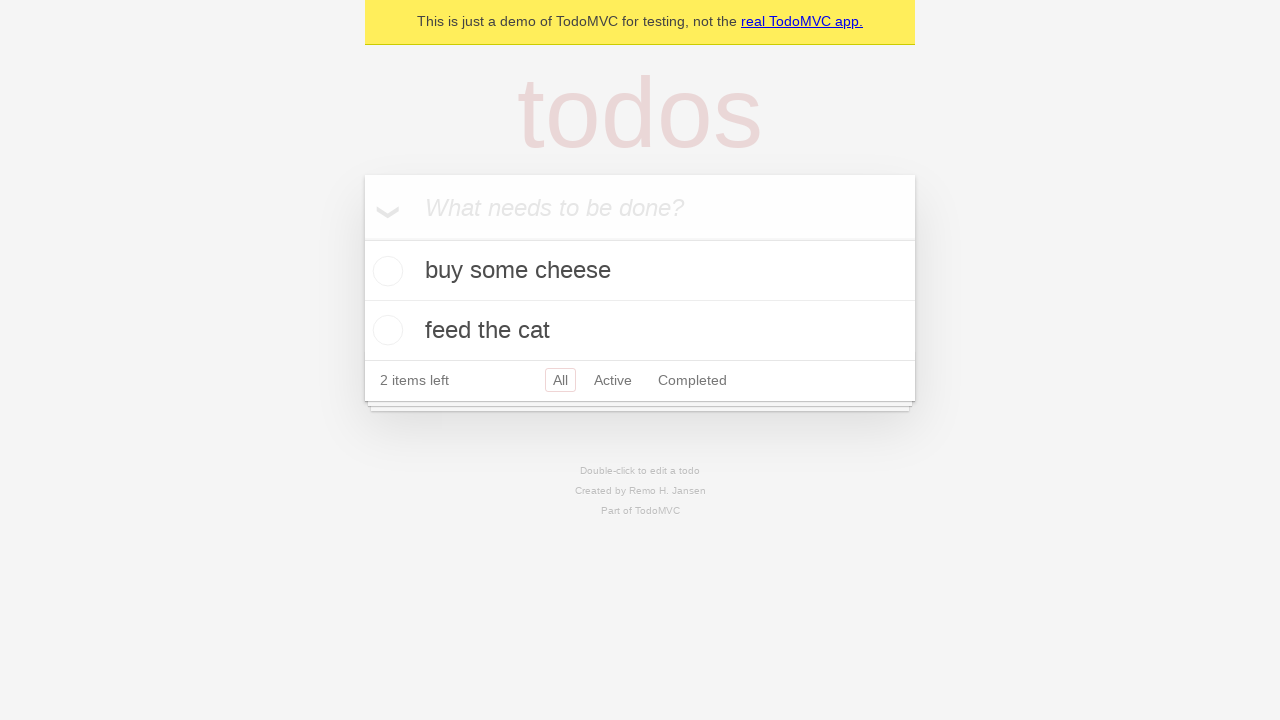

Located all todo items
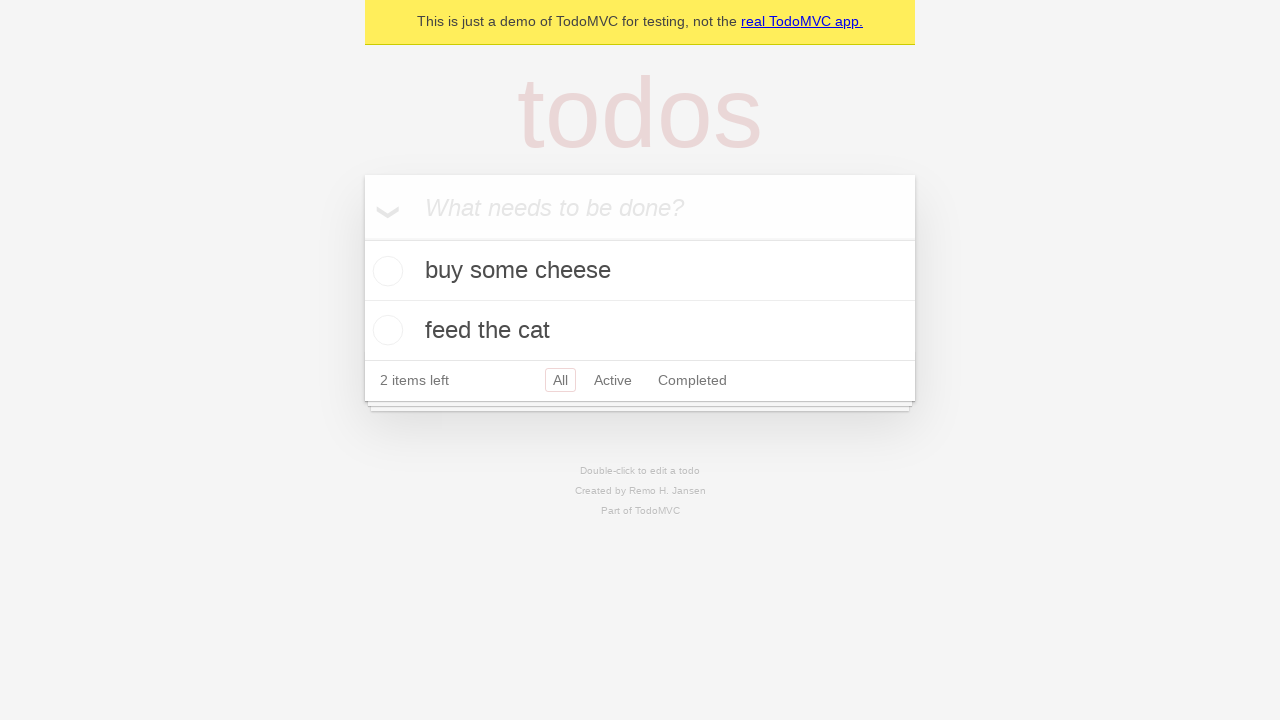

Waited for second todo item to be visible
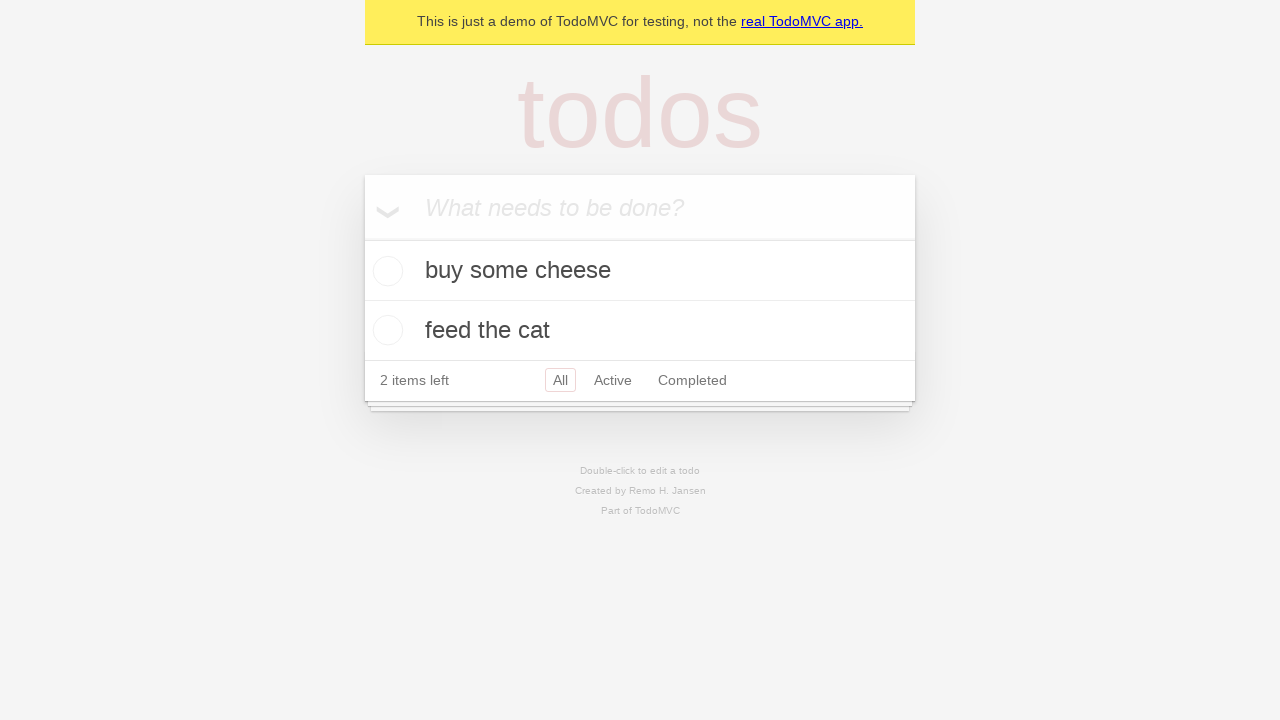

Located checkbox for first todo item
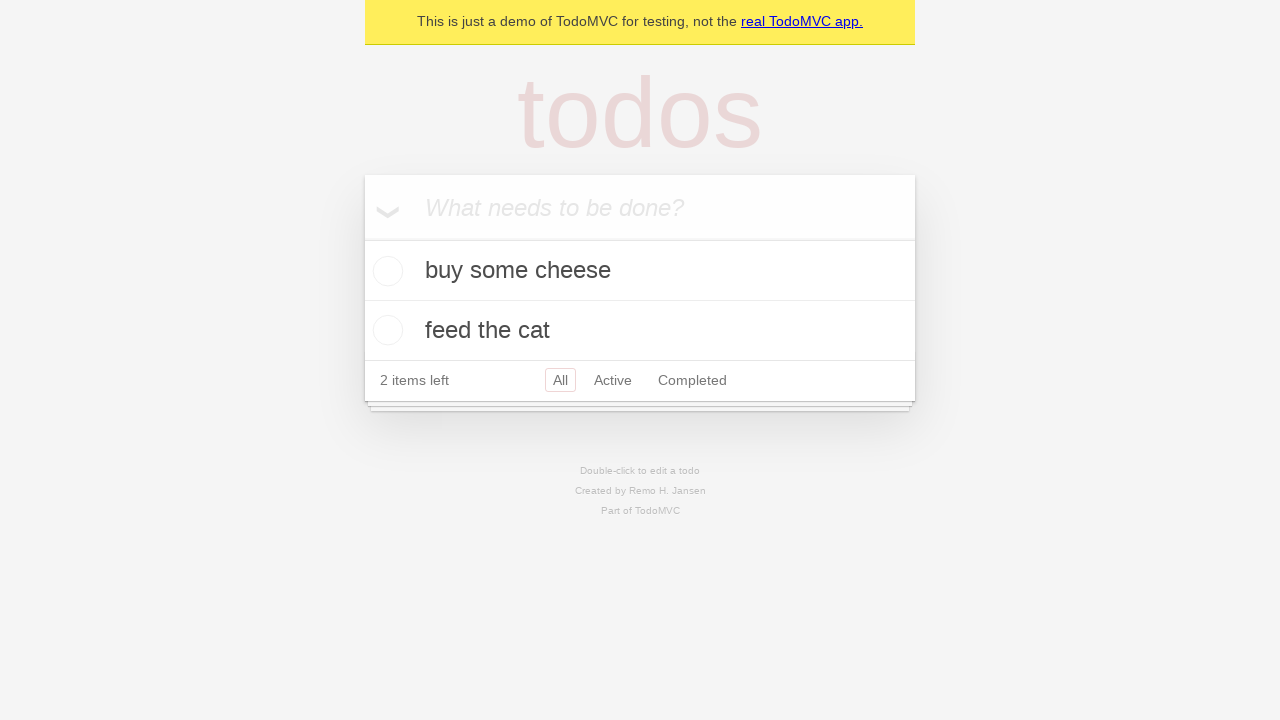

Checked the first todo item at (385, 271) on internal:testid=[data-testid="todo-item"s] >> nth=0 >> internal:role=checkbox
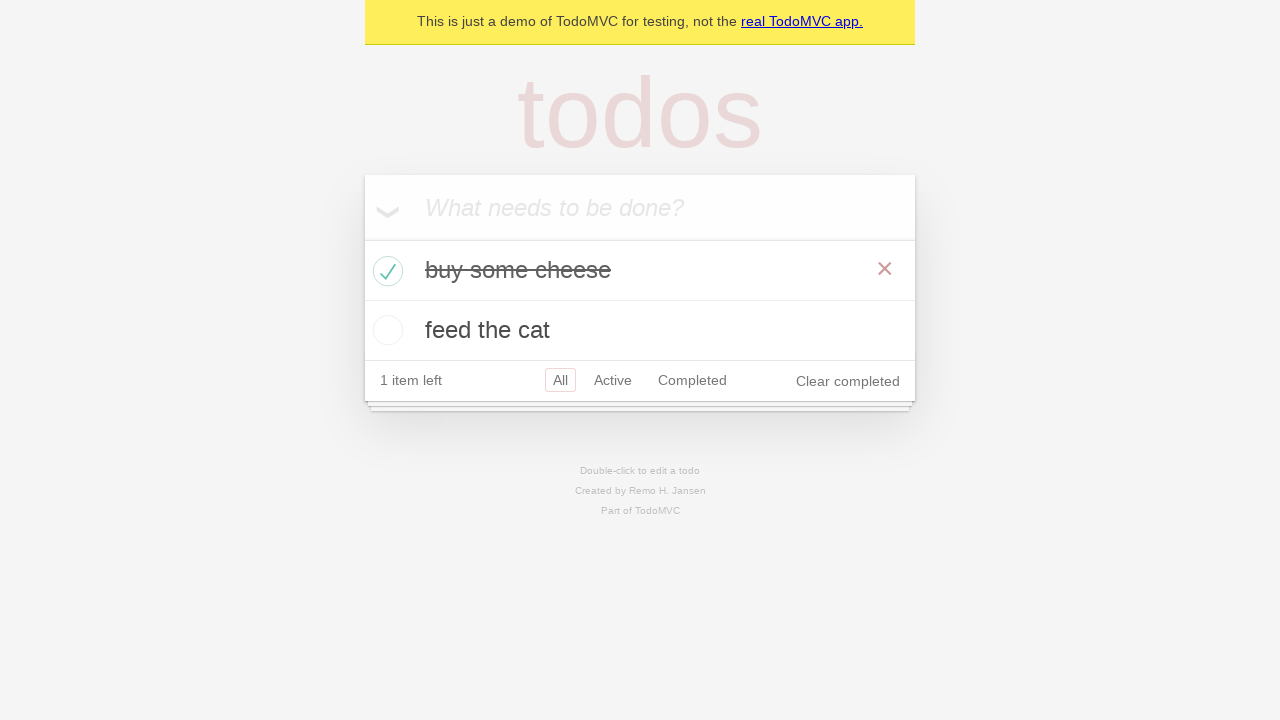

Reloaded the page to test data persistence
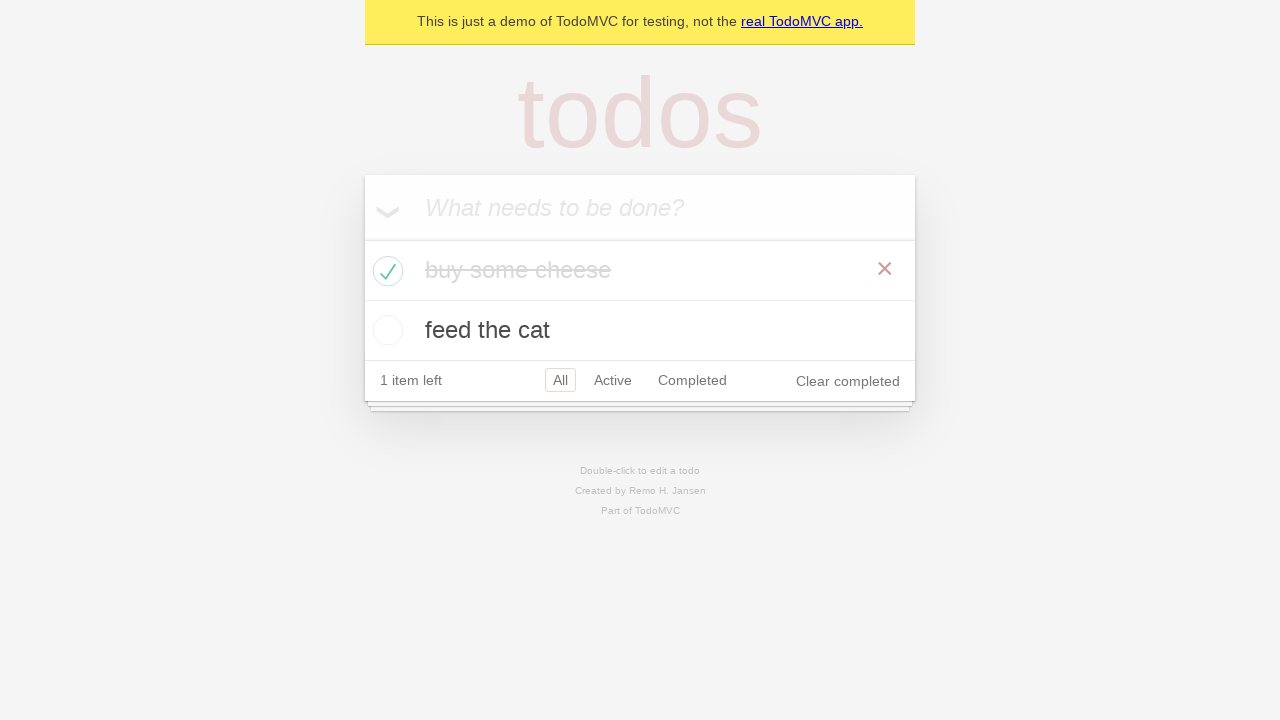

Waited for todo items to reload after page refresh
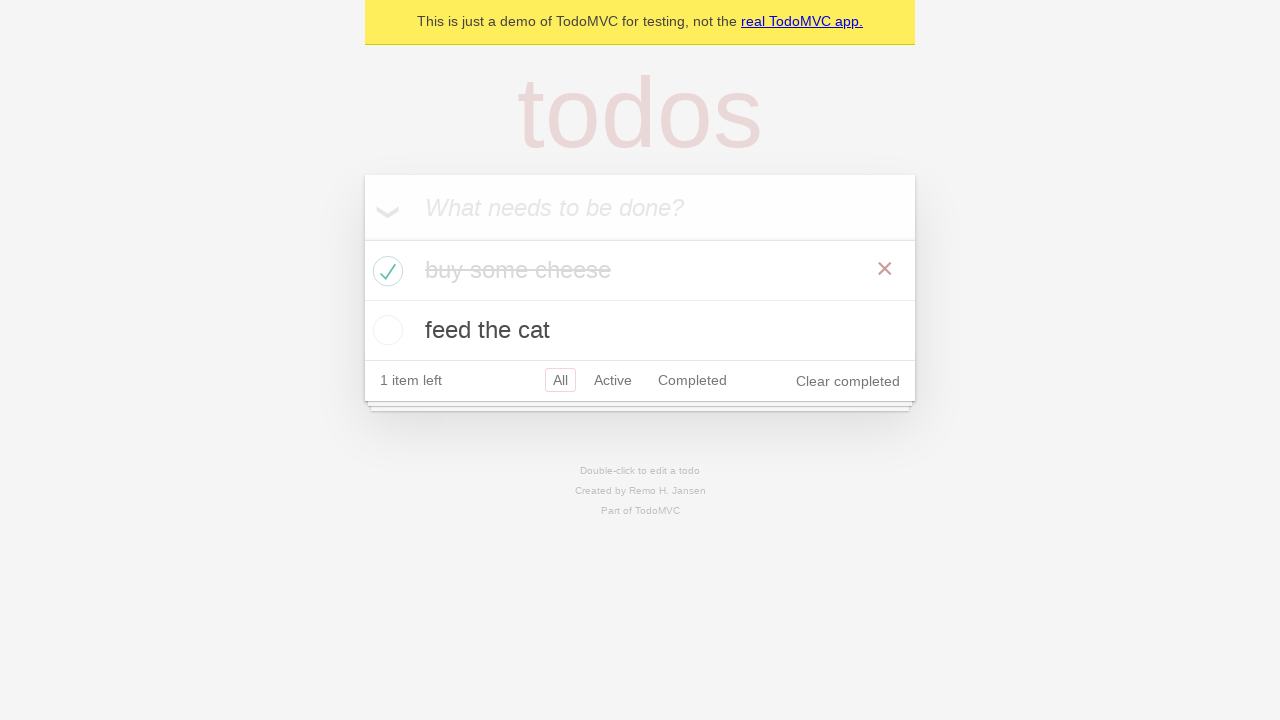

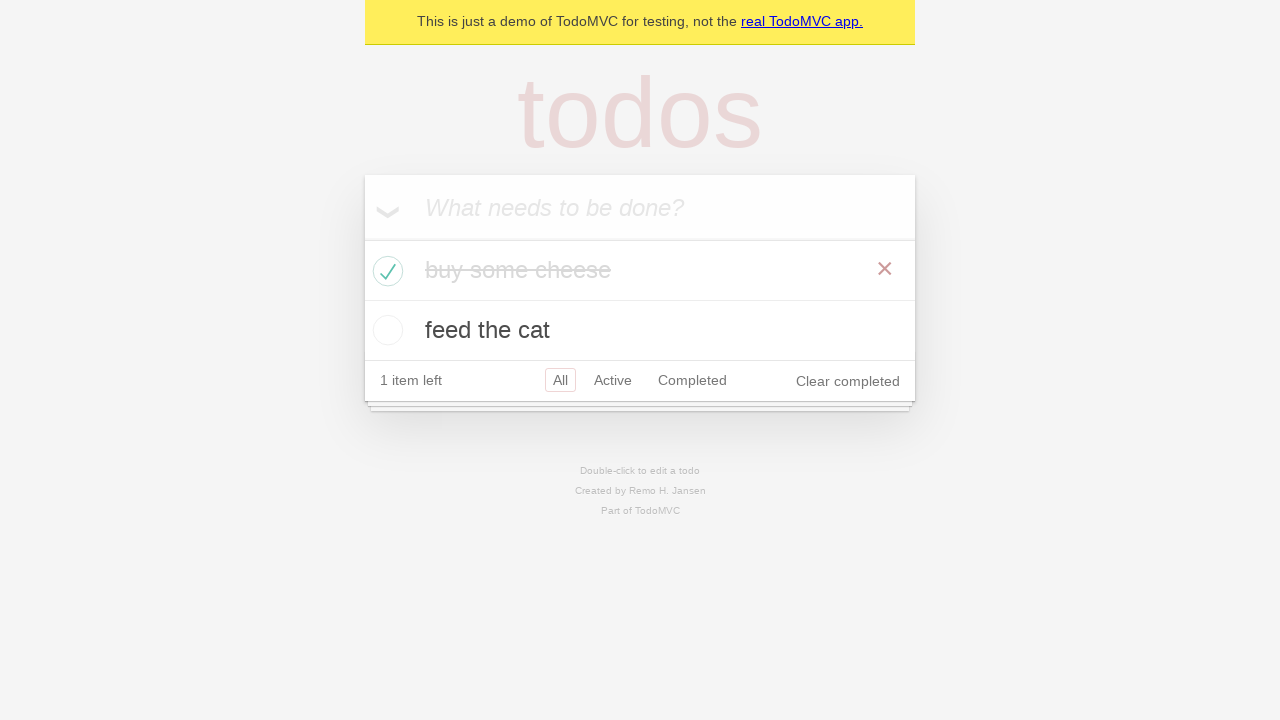